Tests an XML/XSLT transformer web application by selecting an XML type from a dropdown and verifying the Transform button is present

Starting URL: https://mohan-chinnappan-n5.github.io/xml/sfl-xslt.html

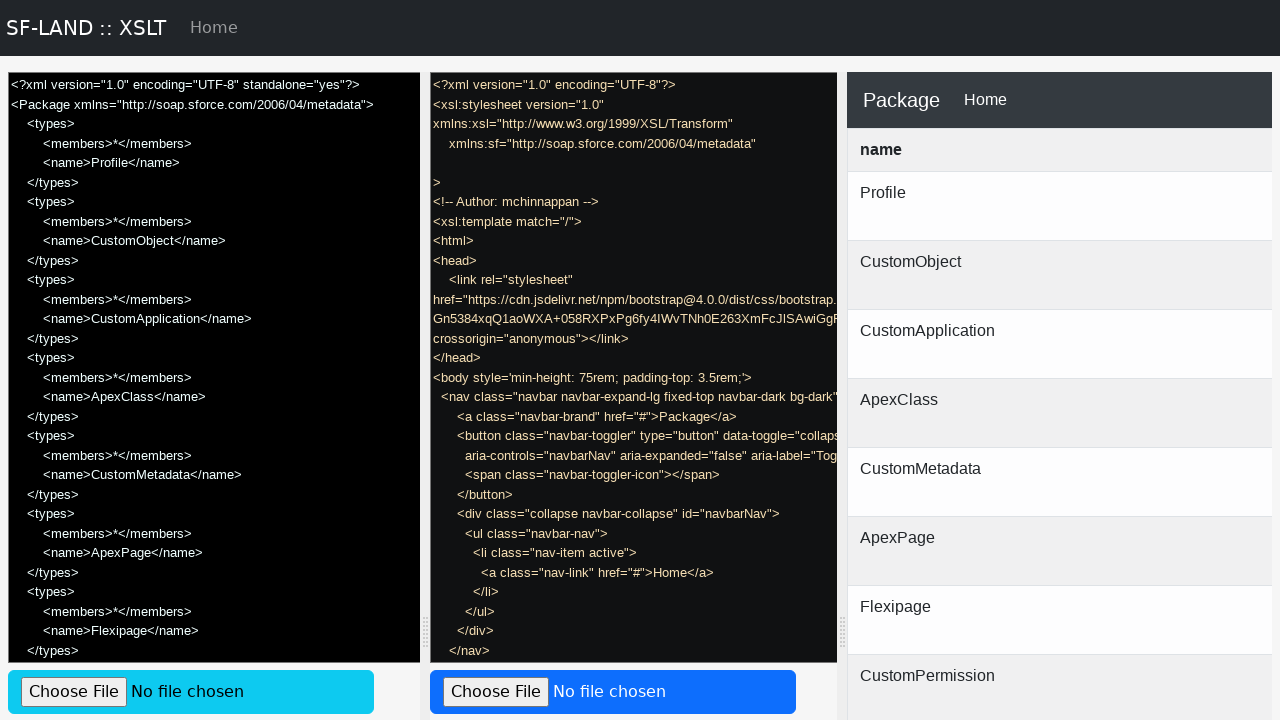

Navigated to XML/XSLT transformer web application
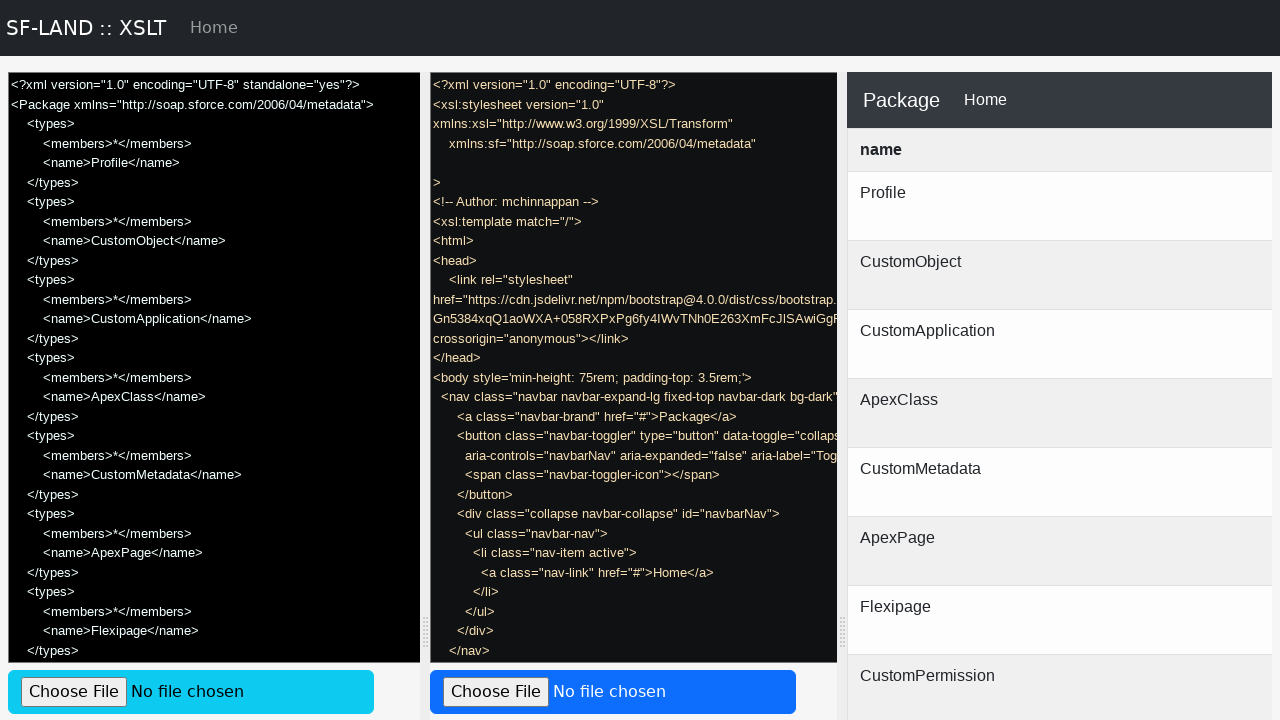

Clicked on the XML Type search field at (630, 360) on internal:attr=[placeholder="Search for XML Type..."i]
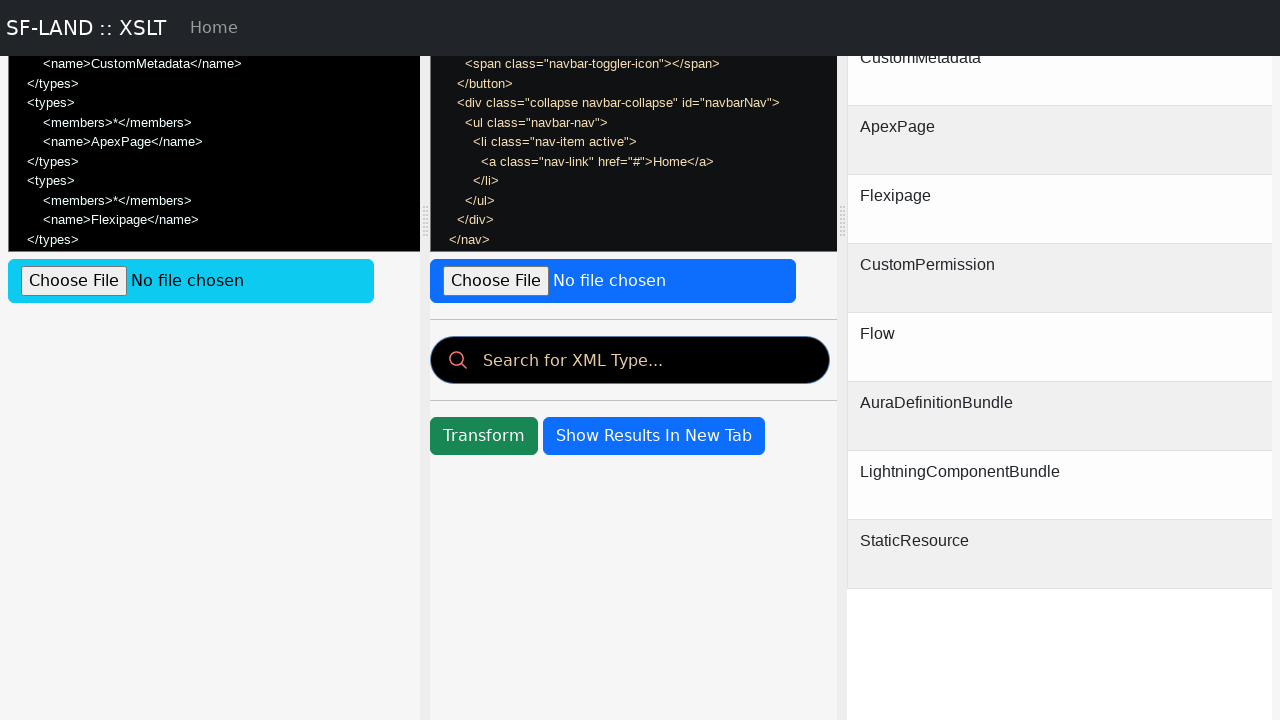

Filled search field with 'p' to filter XML types on internal:attr=[placeholder="Search for XML Type..."i]
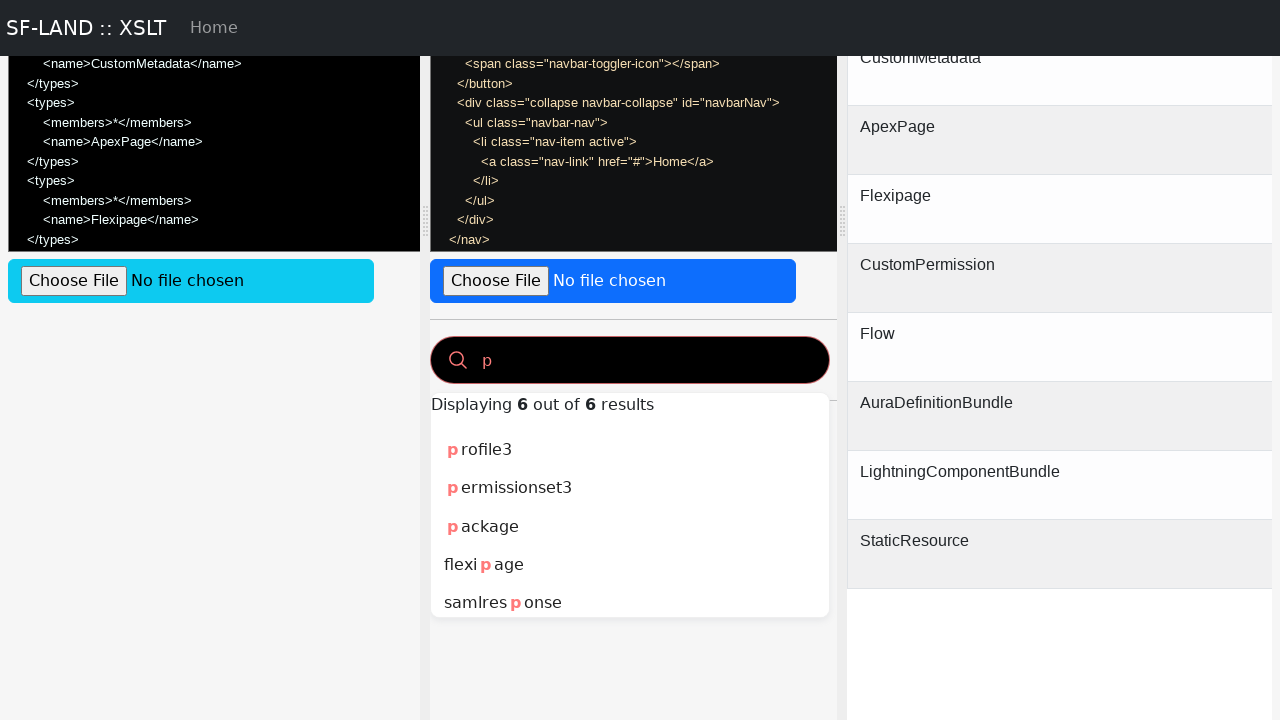

Selected 'profile3' option from the dropdown at (630, 450) on internal:role=option[name="profile3"i]
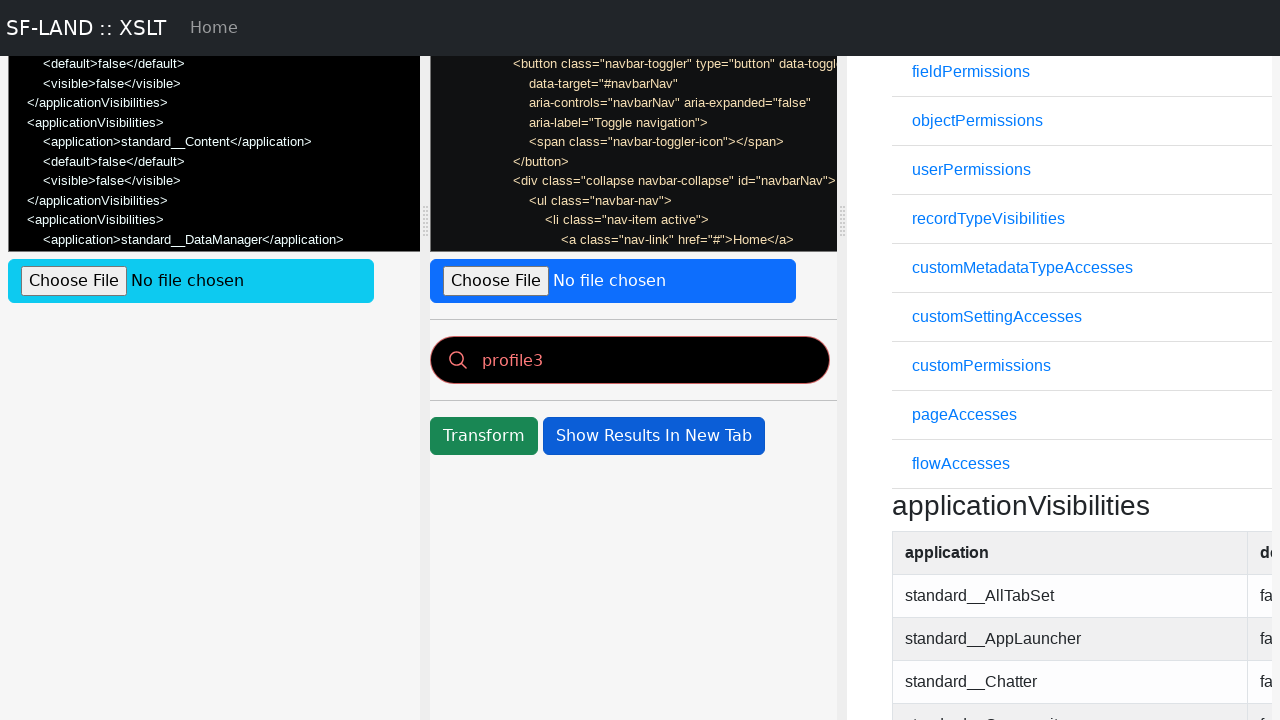

Verified Transform button is present and displays 'Transform' text
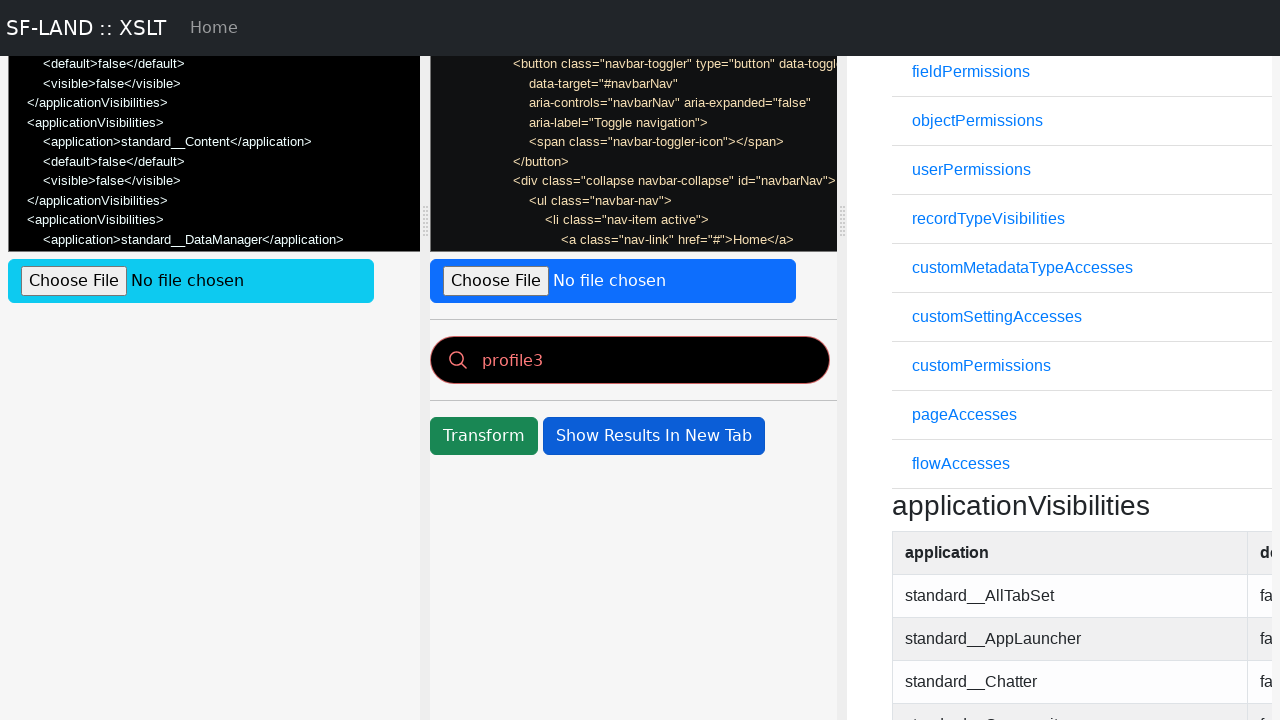

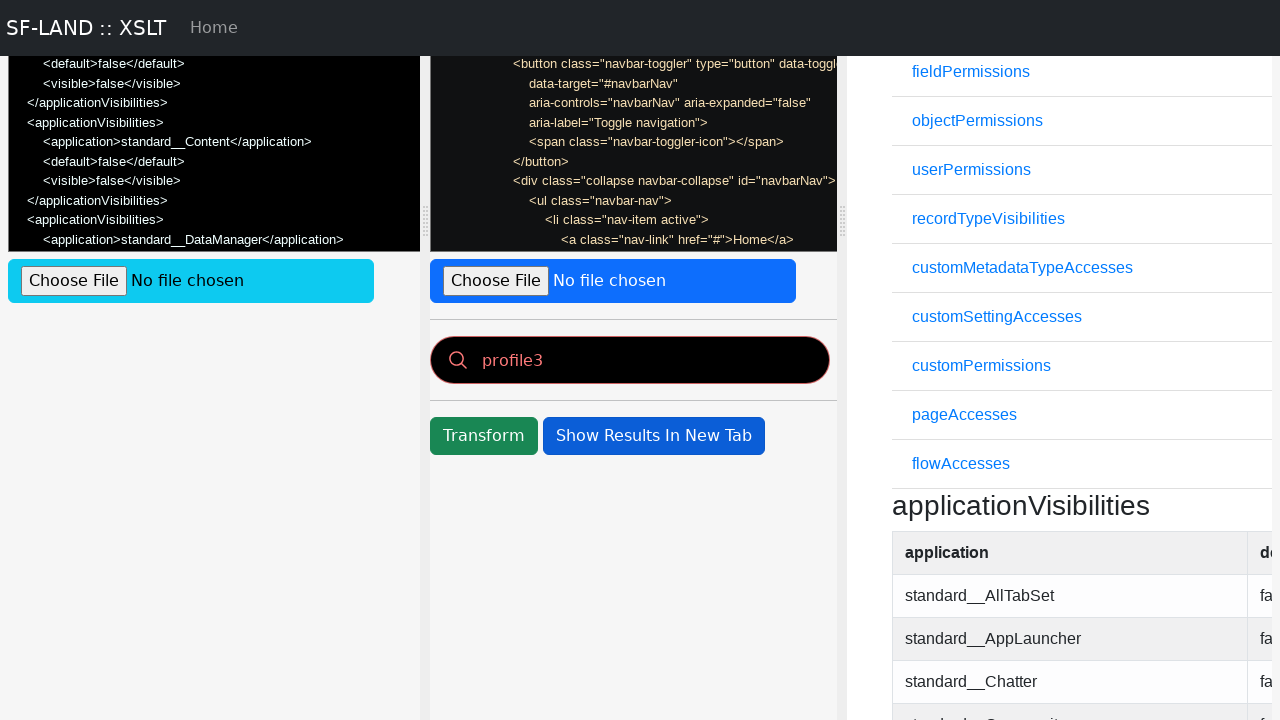